Opens the OrangeHRM demo application homepage and verifies the page loads successfully

Starting URL: https://opensource-demo.orangehrmlive.com/

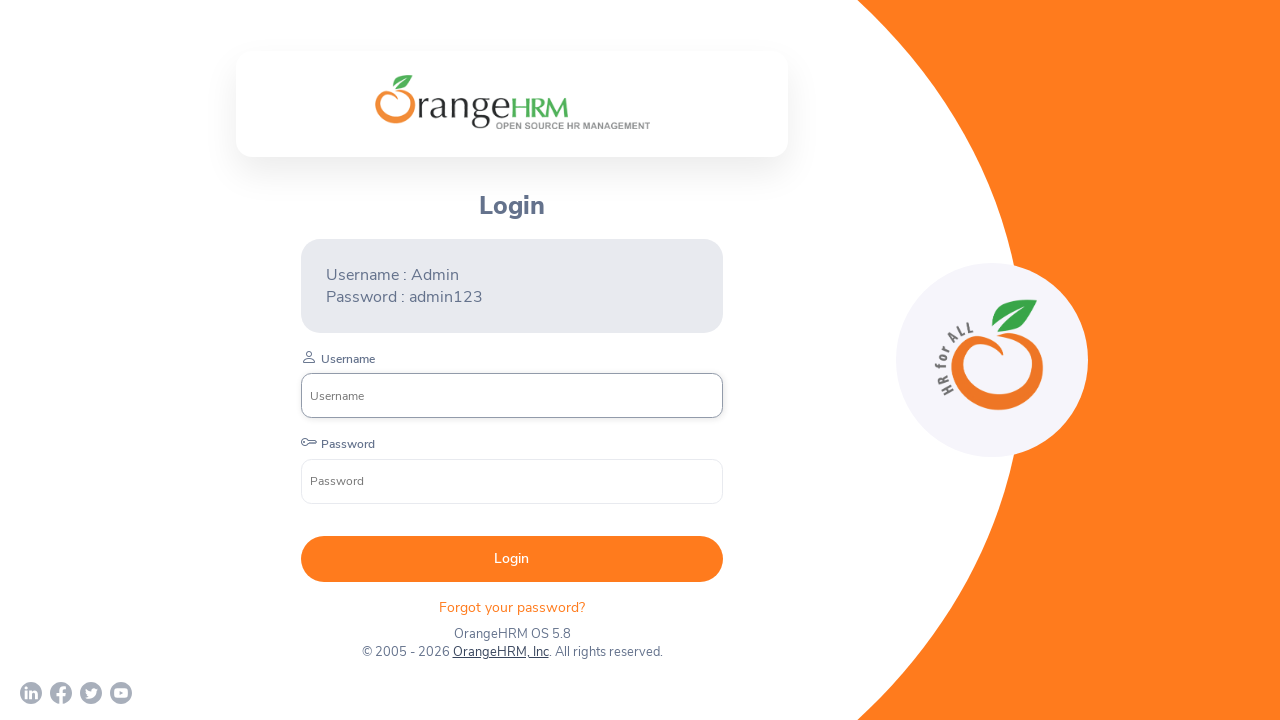

Waited for page to reach networkidle state
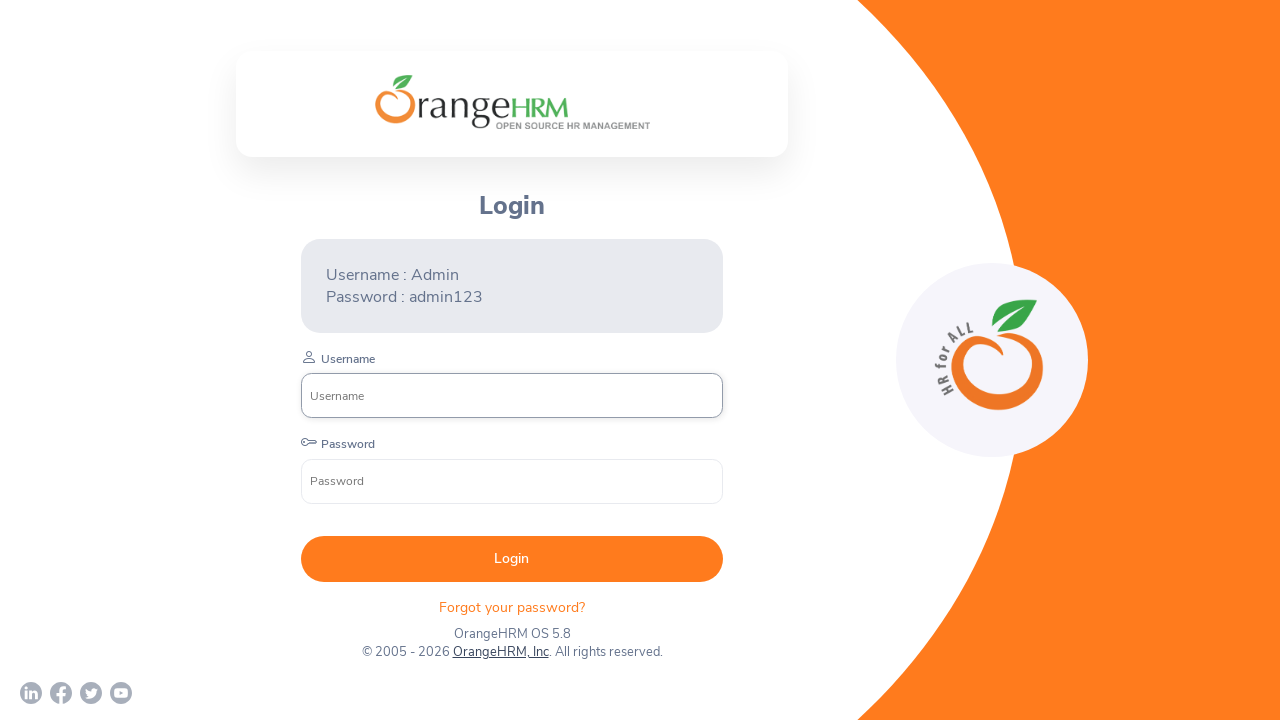

Verified username input field is present on OrangeHRM login page
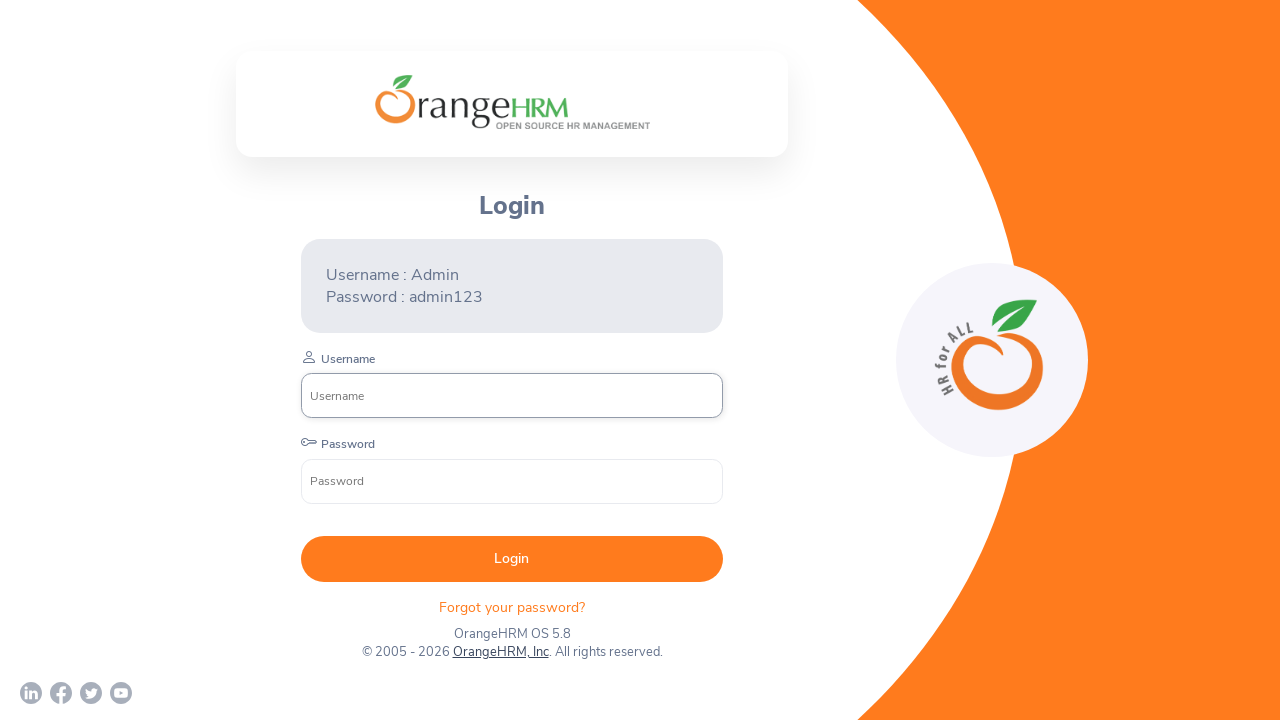

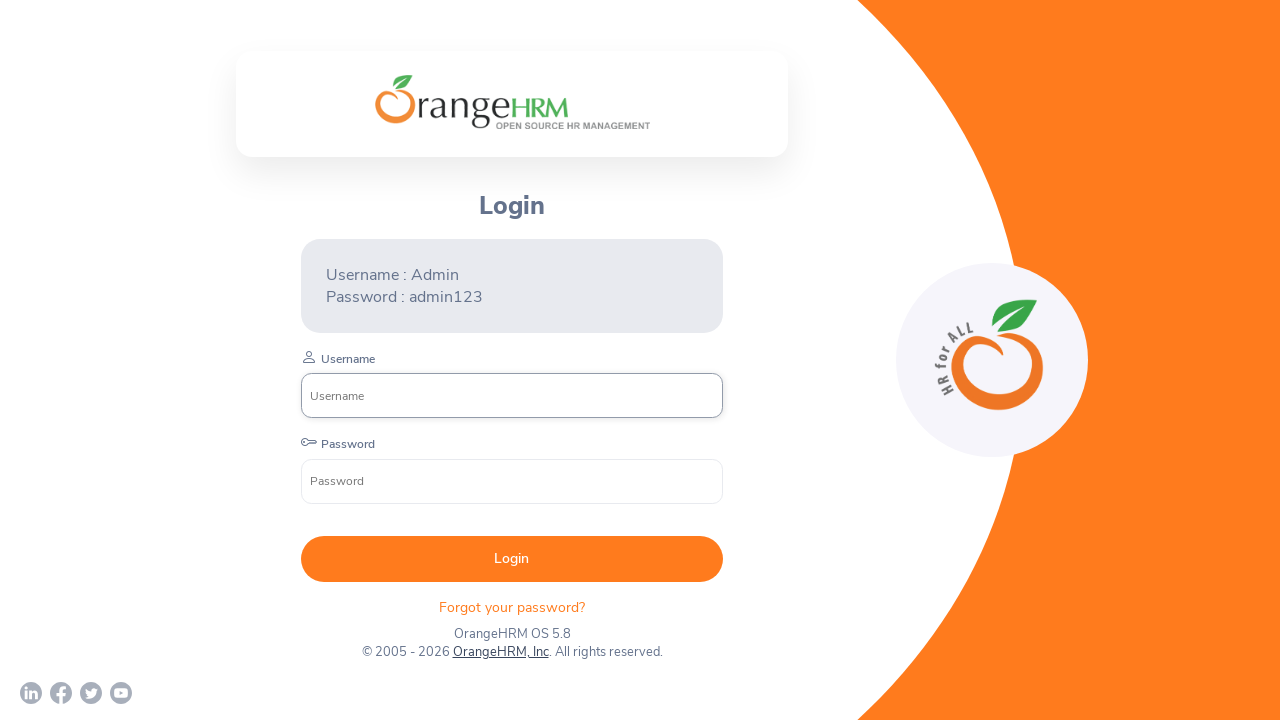